Tests dynamic content generation by clicking a button and waiting for a specific word to appear in the designated element

Starting URL: https://www.training-support.net/webelements/dynamic-content

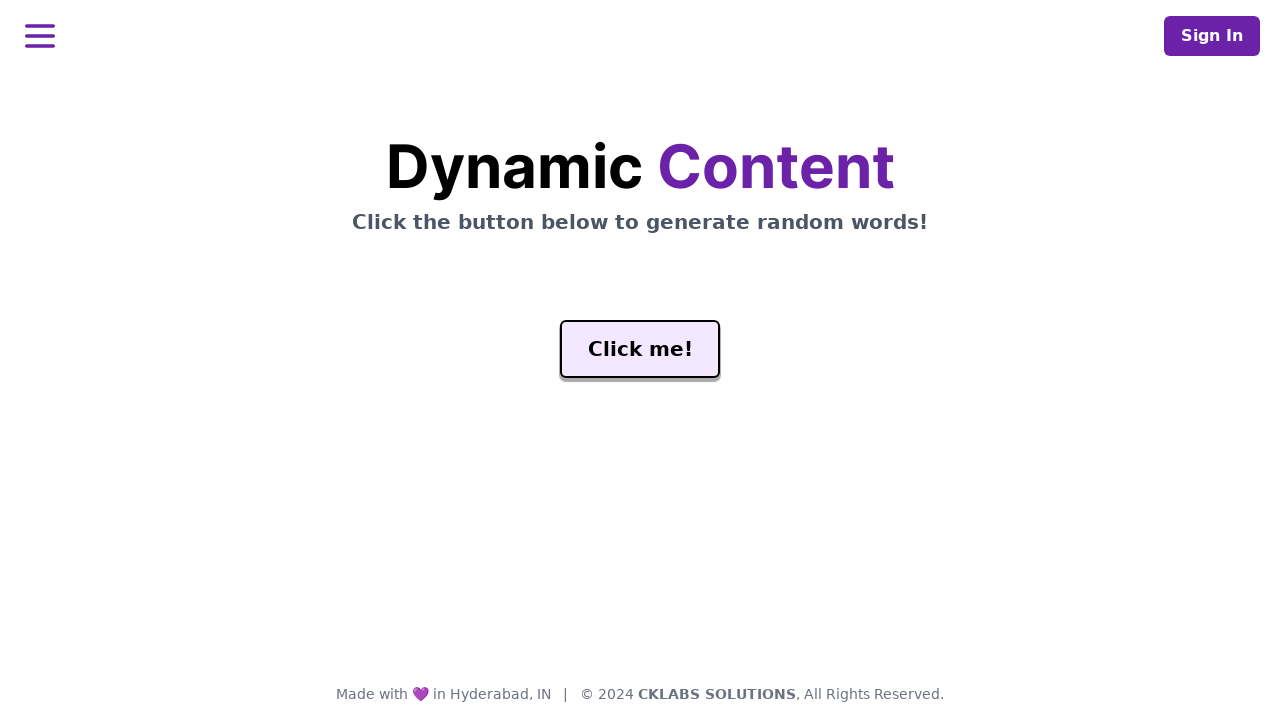

Clicked the generate button to trigger dynamic content at (640, 349) on #genButton
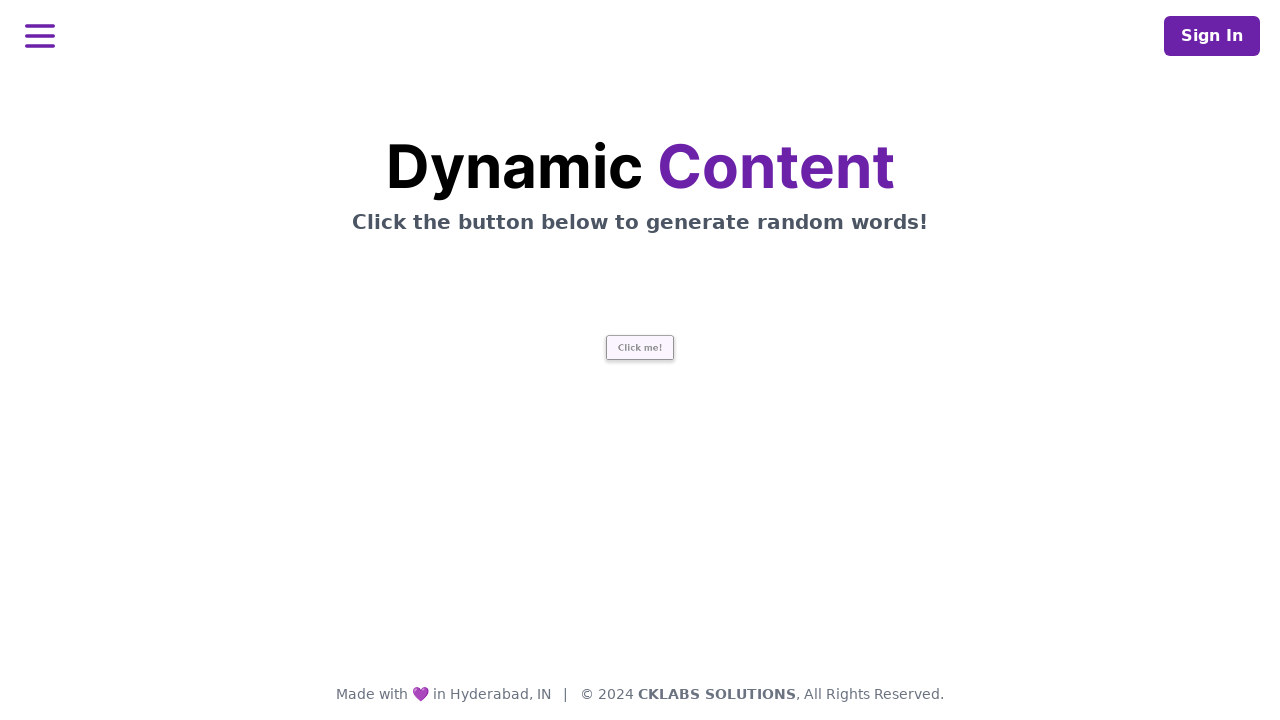

Waited for the word 'release' to appear in the designated element
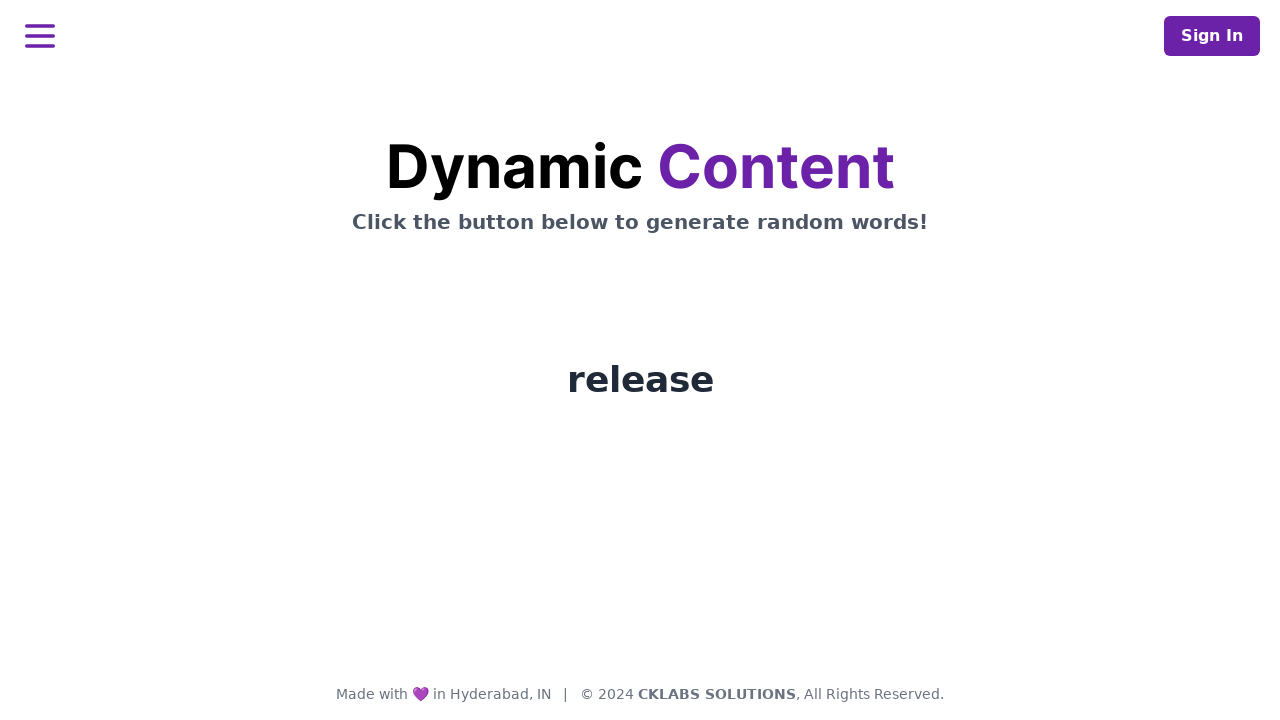

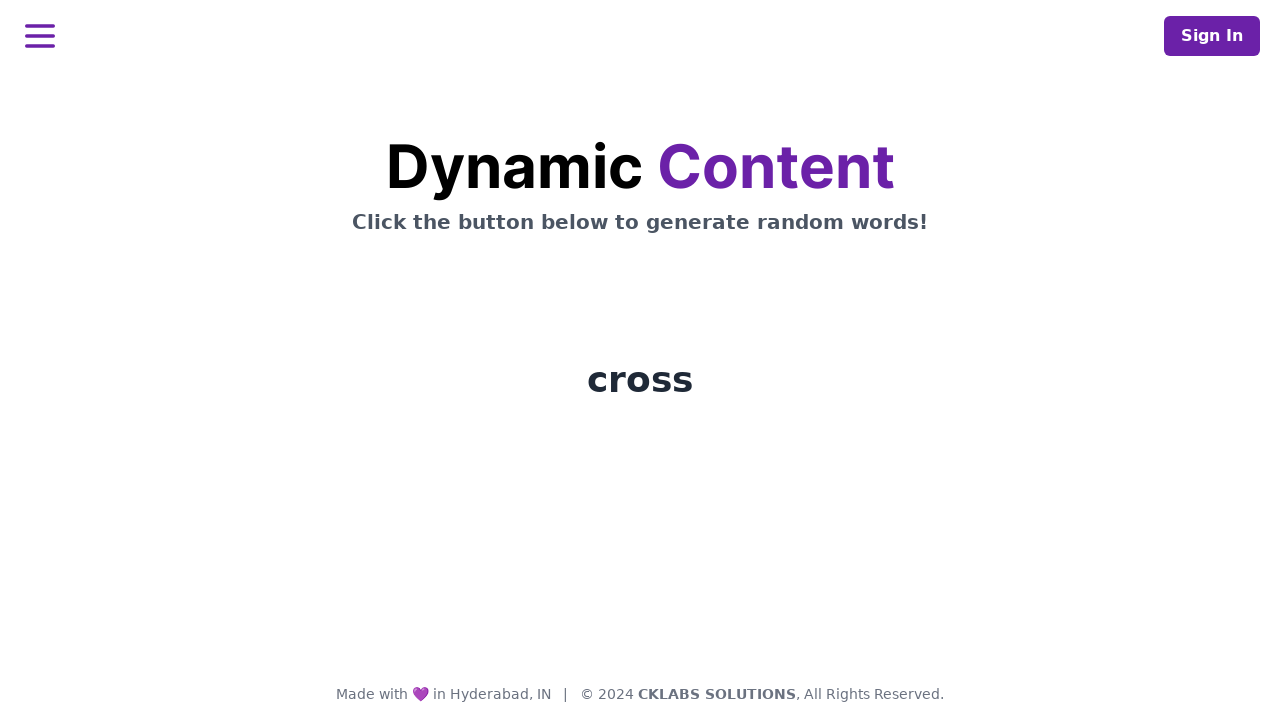